Tests navigation through QA Practice website, interacting with buttons section (including disabled button with dropdown), and inputs section (text, email, password fields), demonstrating various form interactions.

Starting URL: https://www.qa-practice.com/elements/input/simple

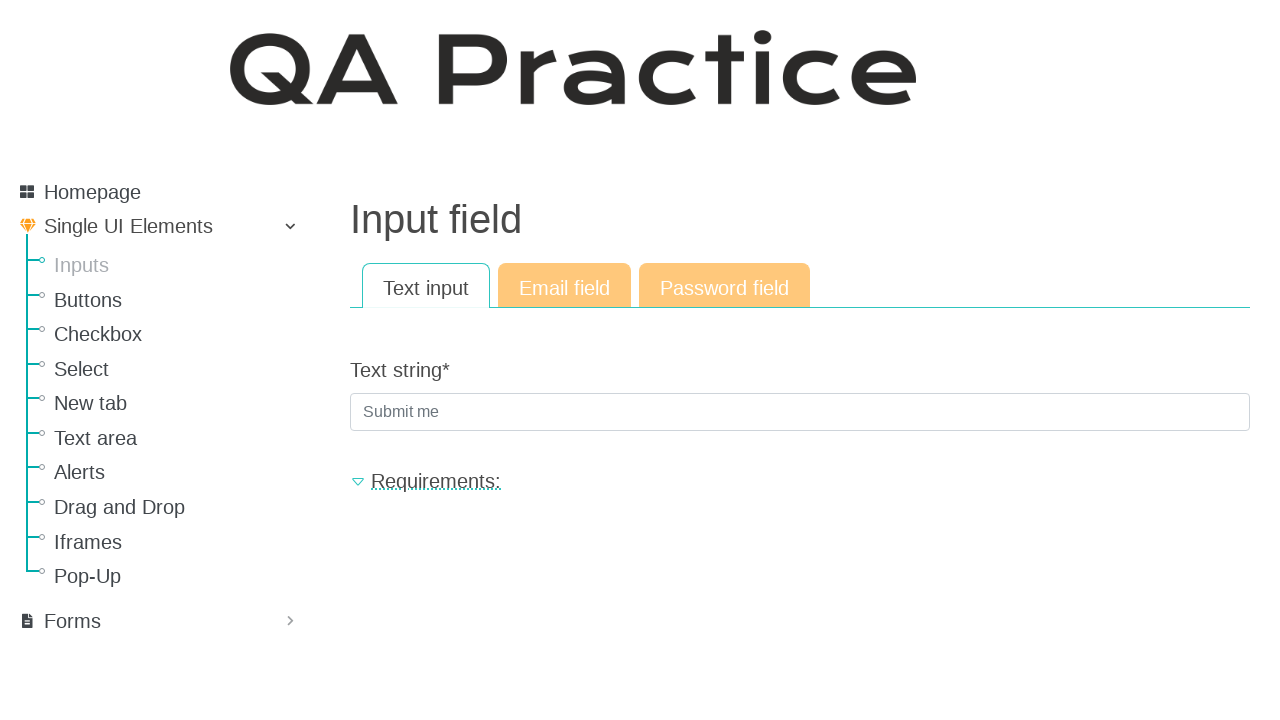

Clicked on Buttons section at (180, 300) on text=Buttons
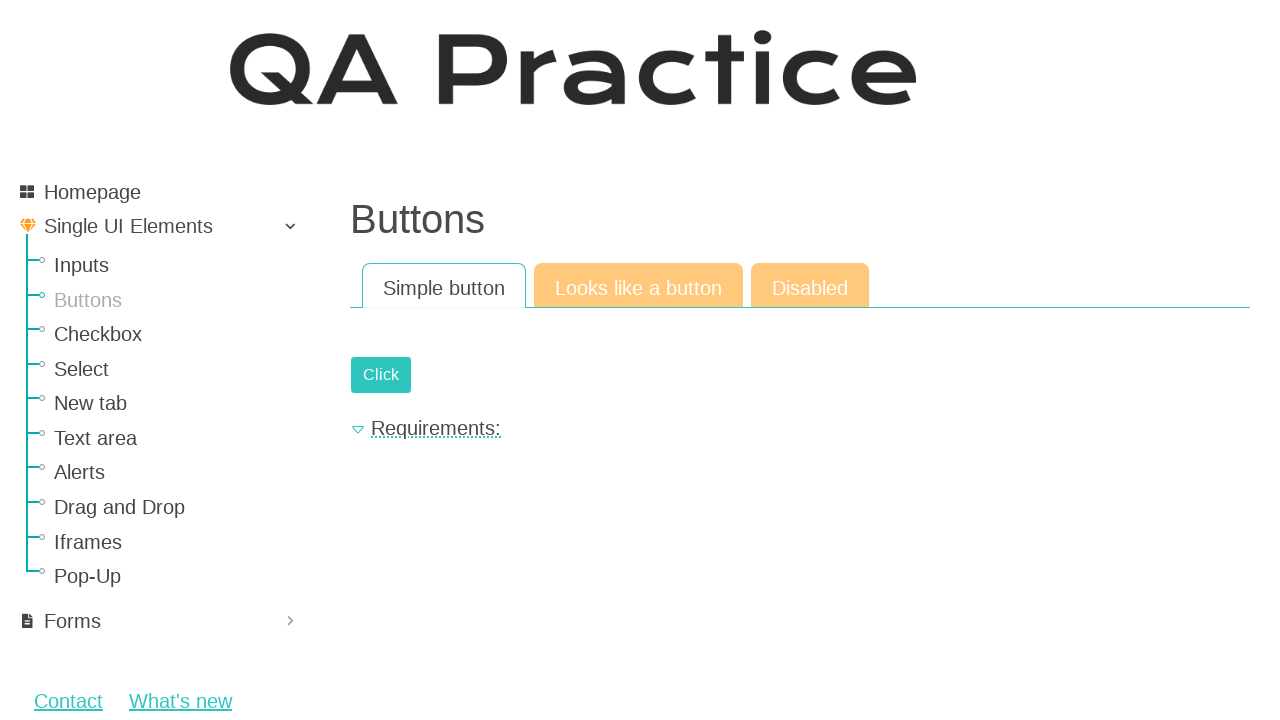

Clicked on 'Looks like a button' link at (638, 286) on text=Looks like a button
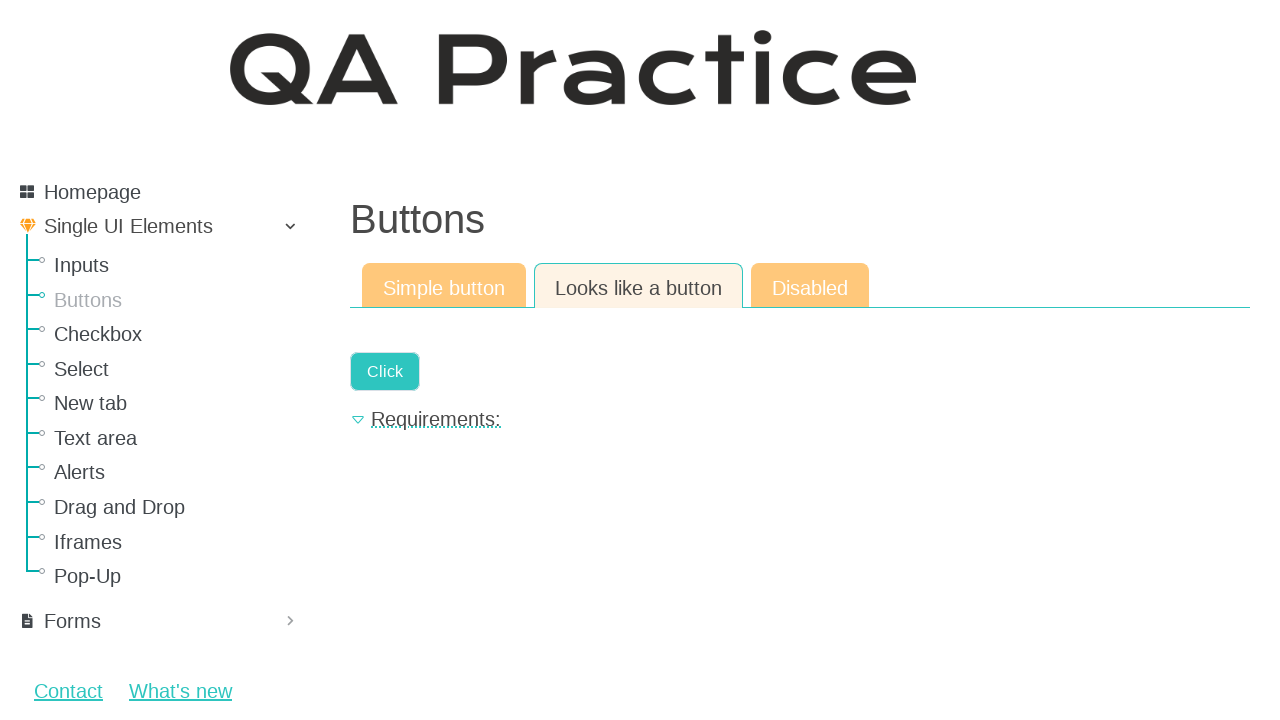

Clicked on 'Disabled' link to access disabled button with dropdown at (810, 286) on text=Disabled
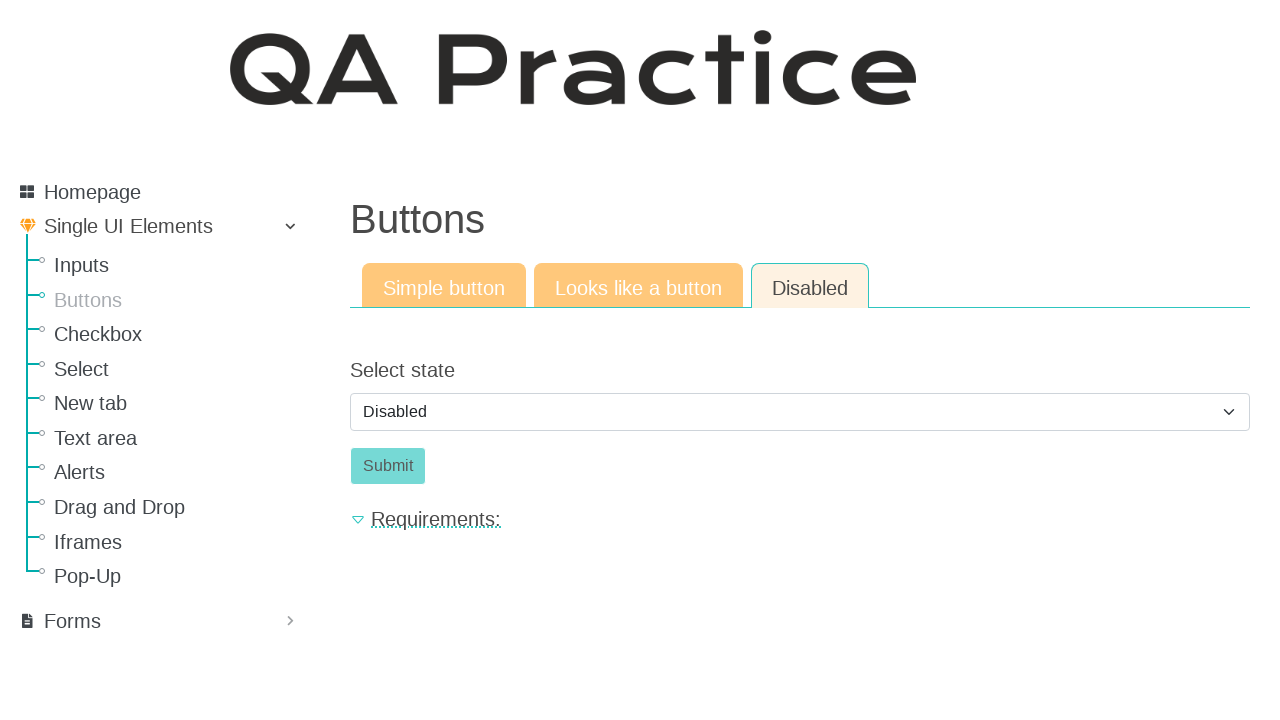

Selected 'enabled' from dropdown to enable the button on select[name='select_state']
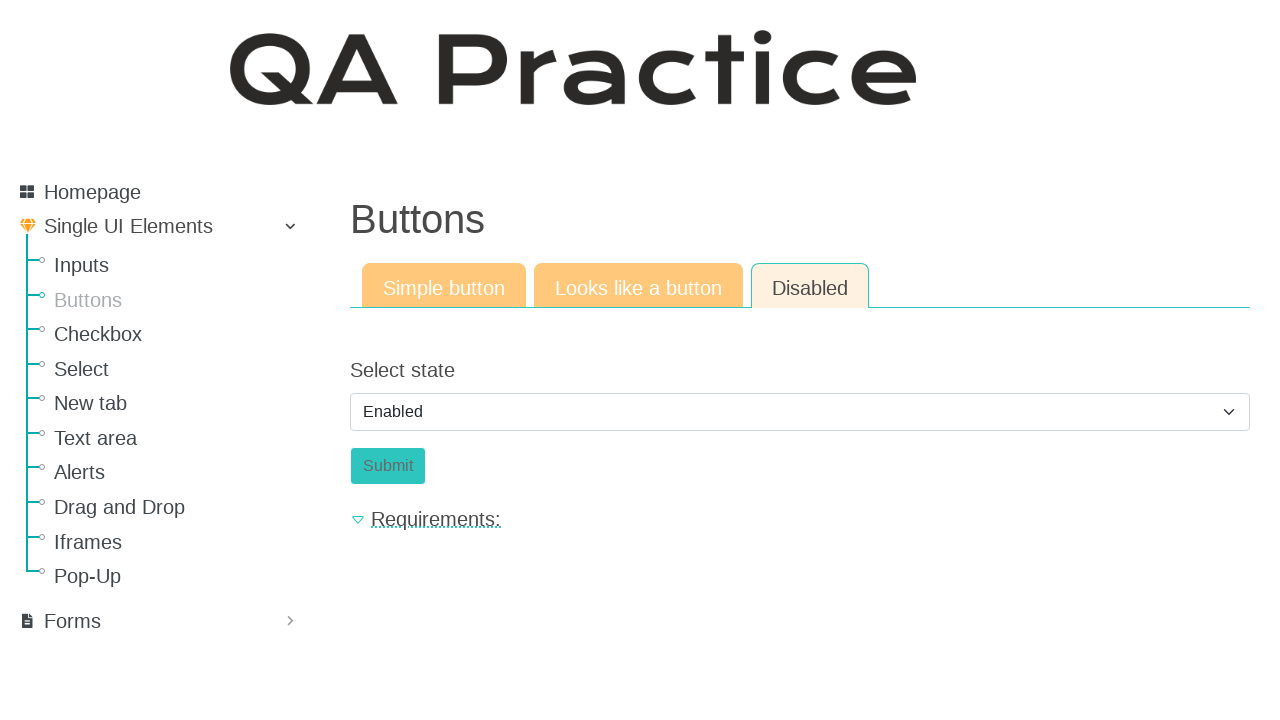

Clicked the submit button at (388, 466) on input[name='submit']
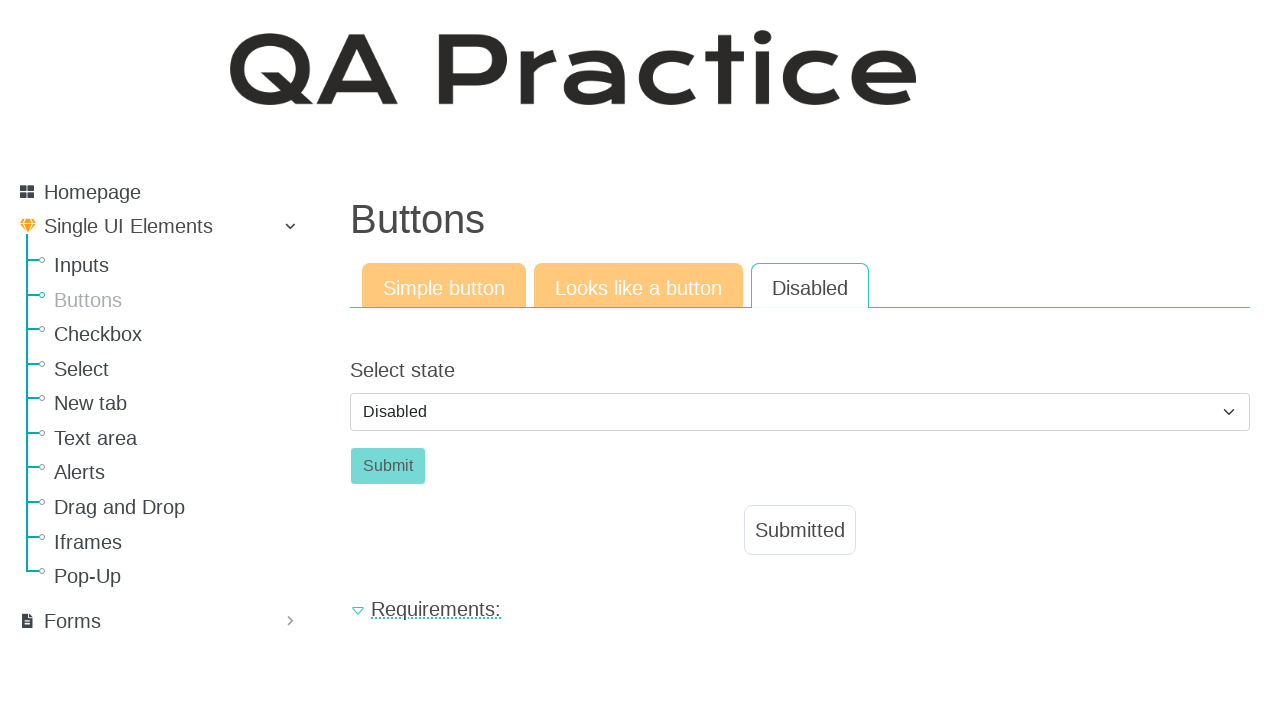

Navigated to simple inputs page
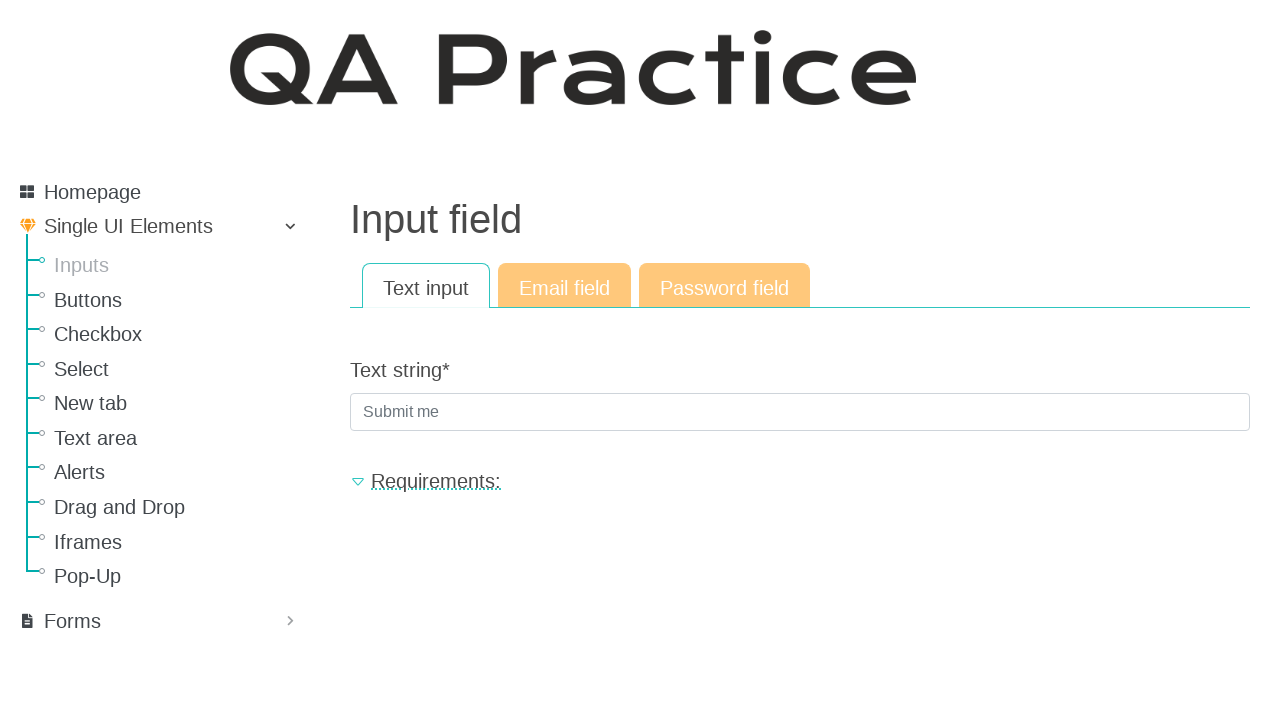

Clicked on Inputs section at (180, 265) on text=Inputs
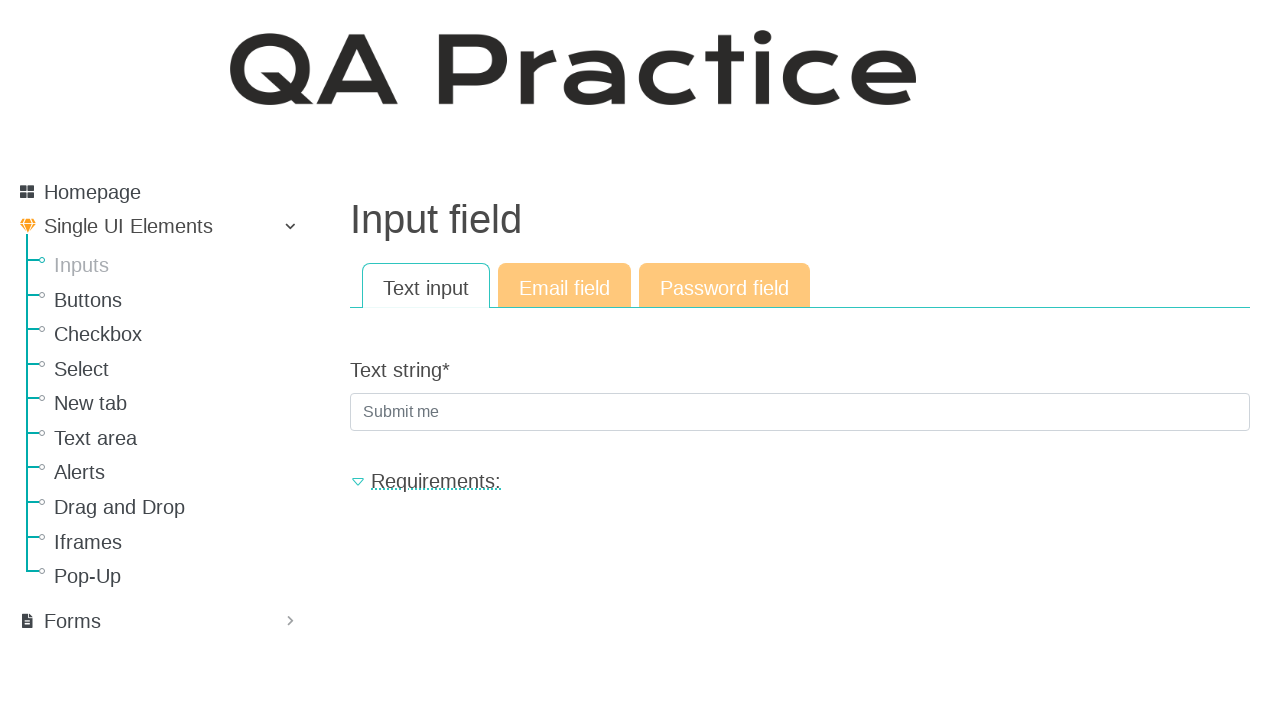

Clicked on Text input link at (426, 287) on text=Text input
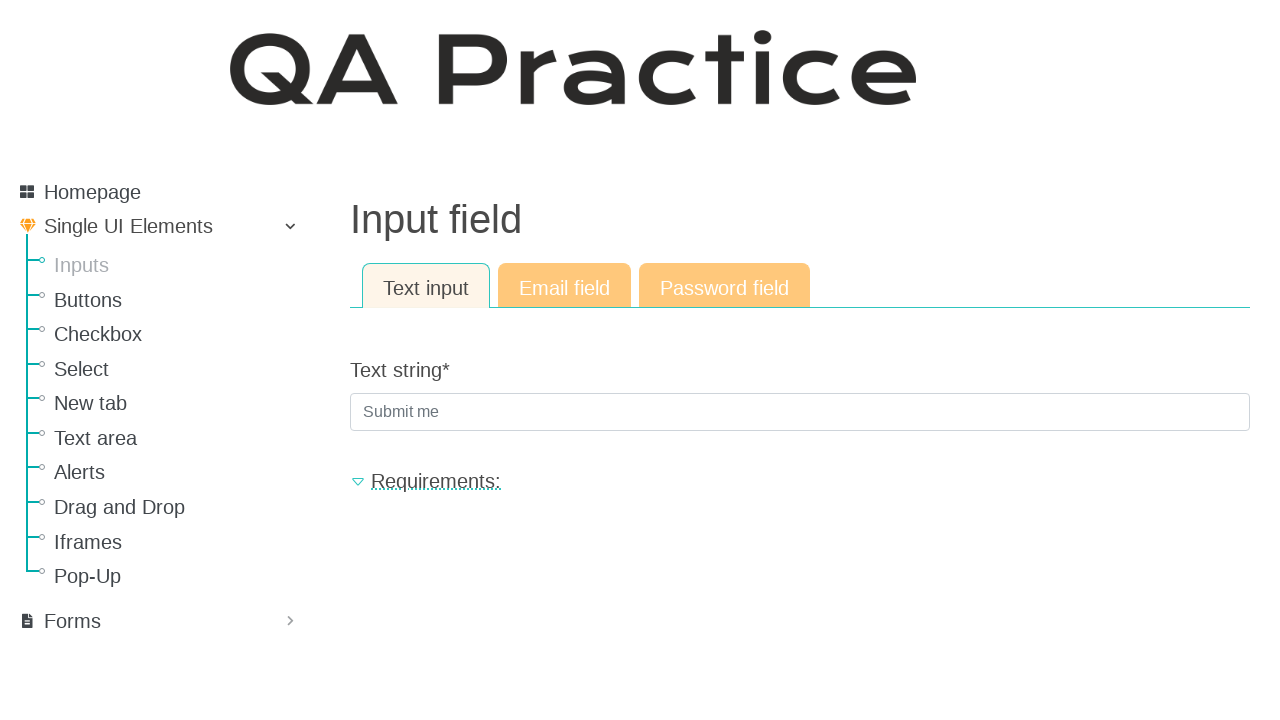

Clicked on Email field link at (564, 286) on text=Email field
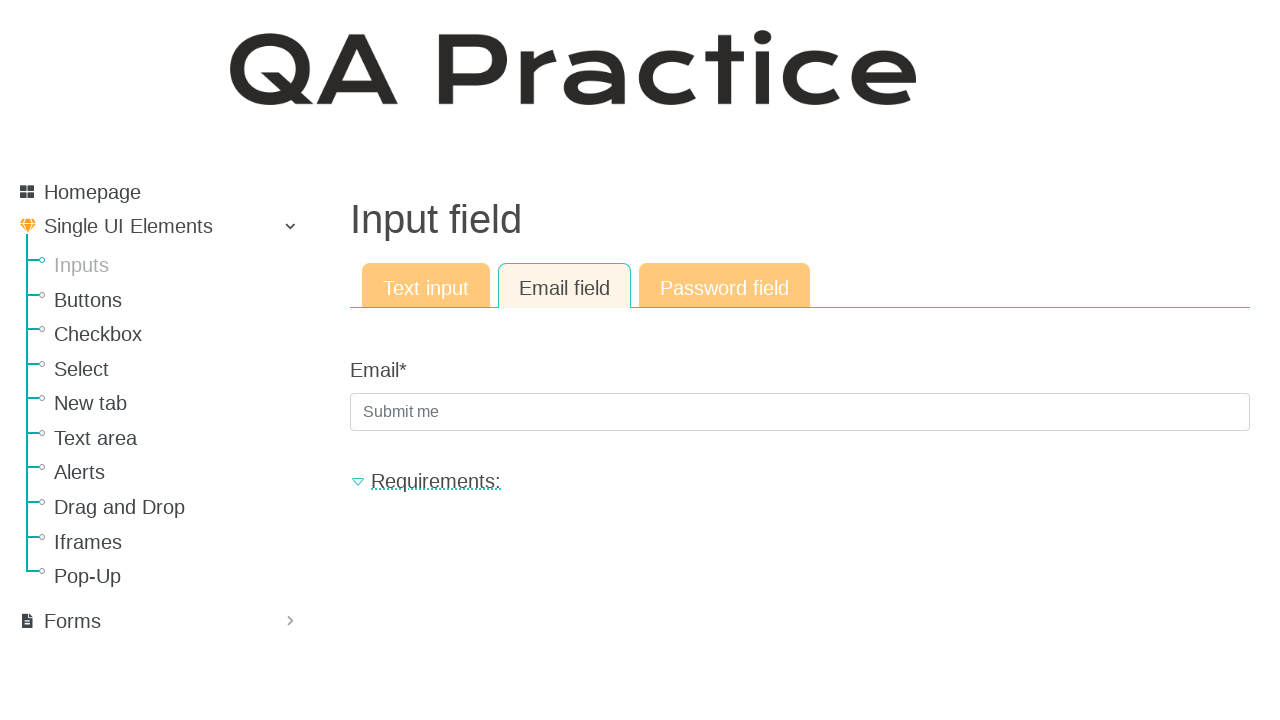

Clicked on Password field link at (724, 286) on text=Password field
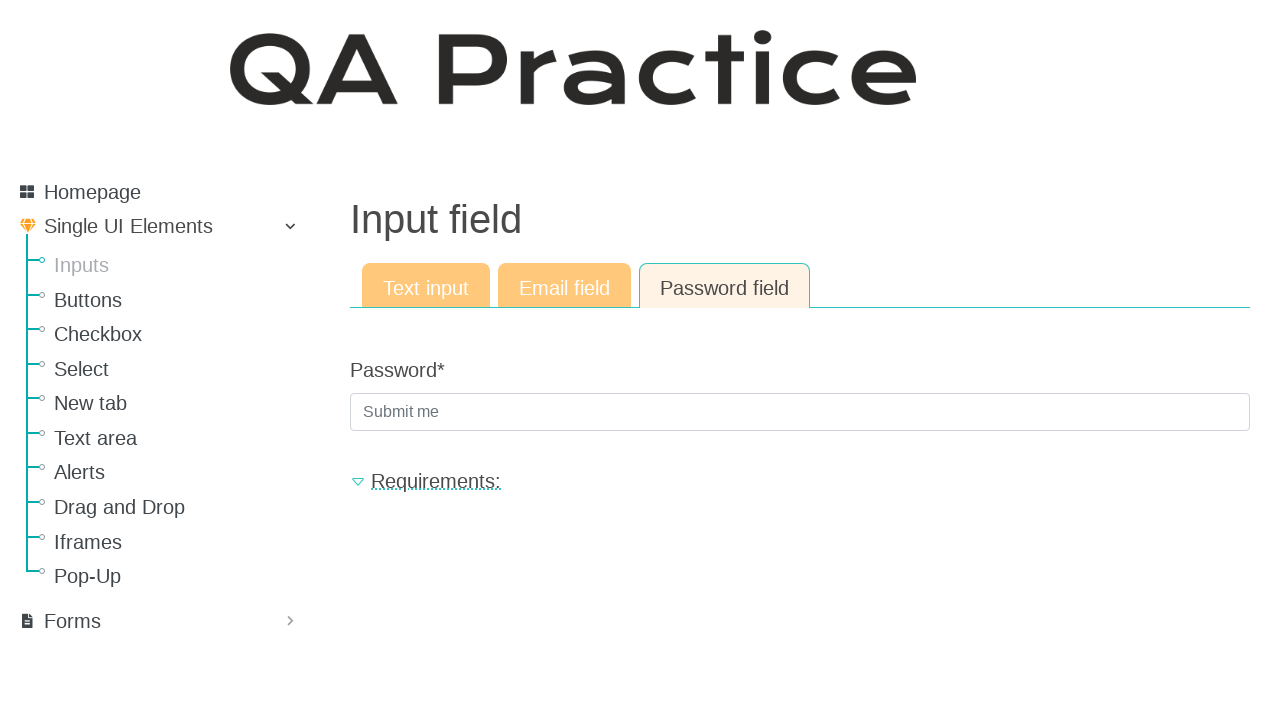

Filled password field with 'Qwer!123' on input[name='password']
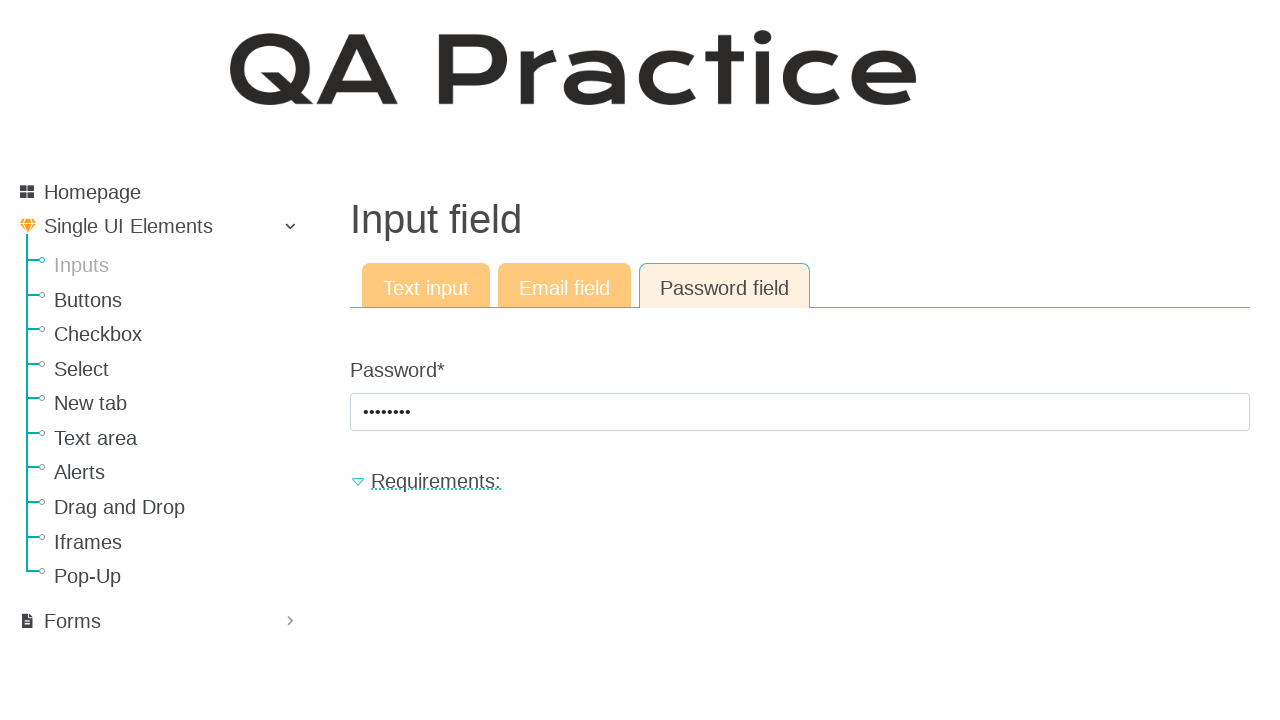

Pressed Enter key to submit password field on input[name='password']
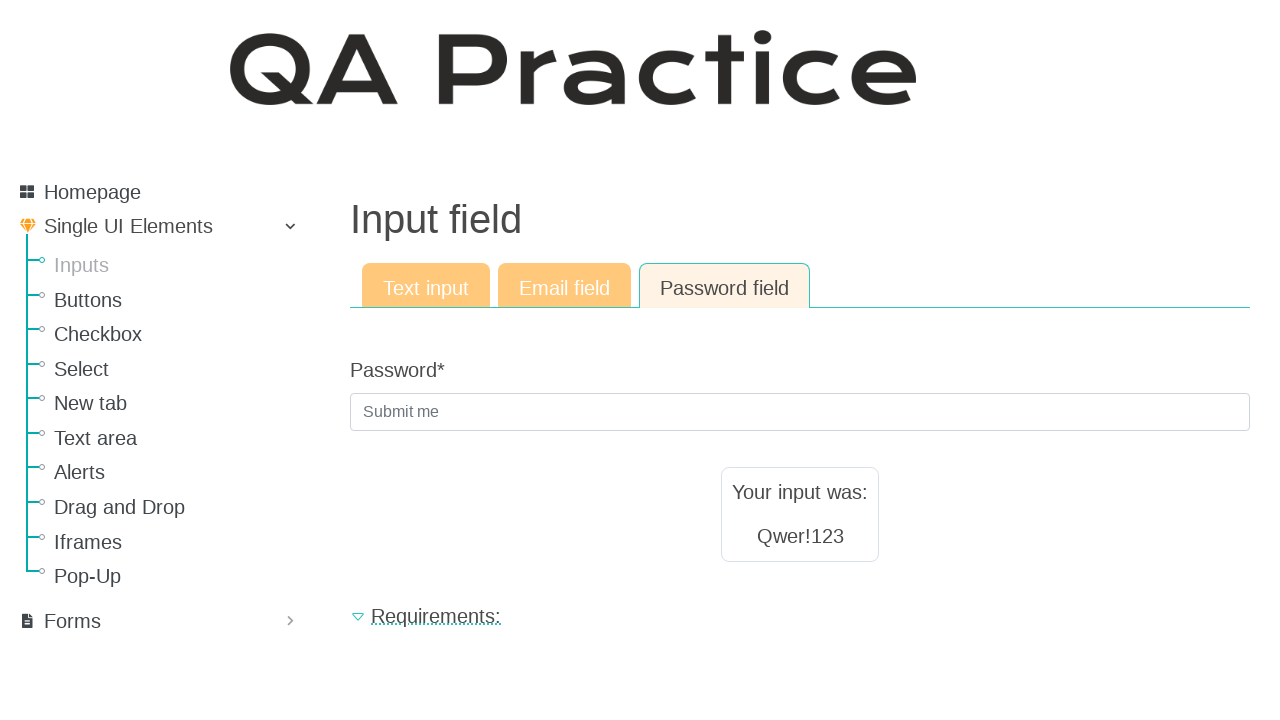

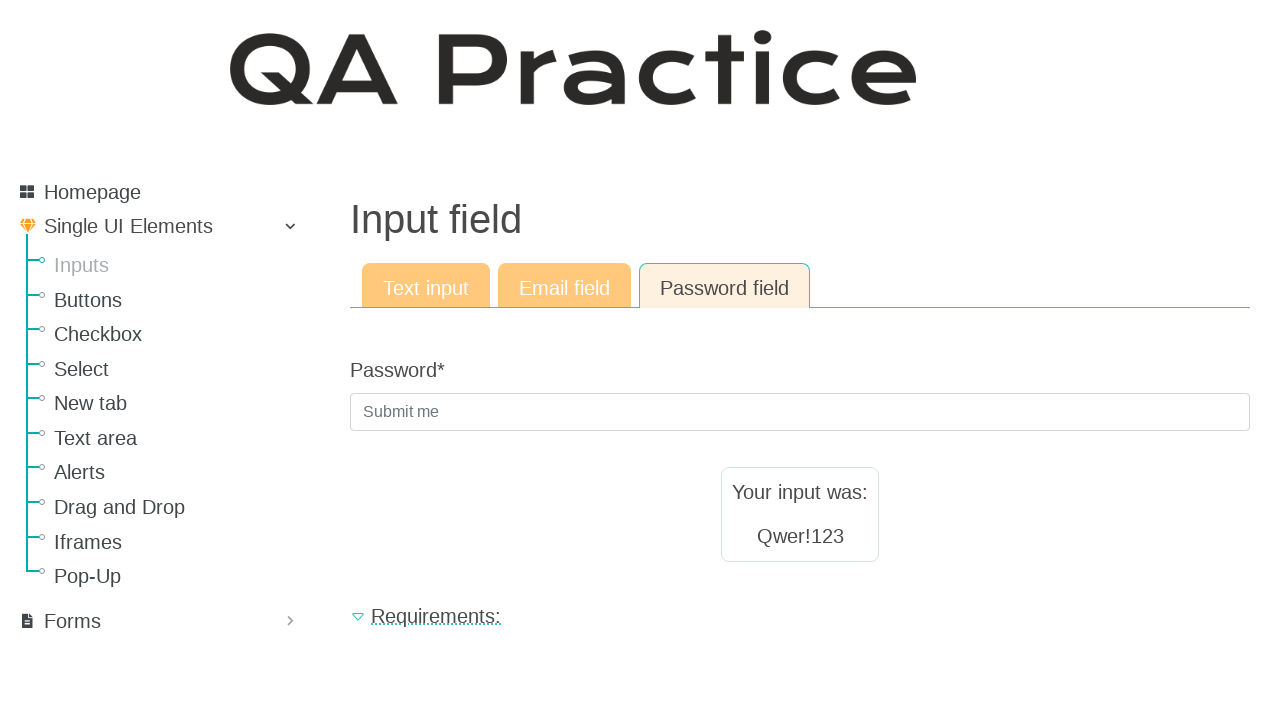